Tests the Elements Text Box form by filling in name, email, and address fields, then verifies the output contains the submitted data

Starting URL: https://demoqa.com

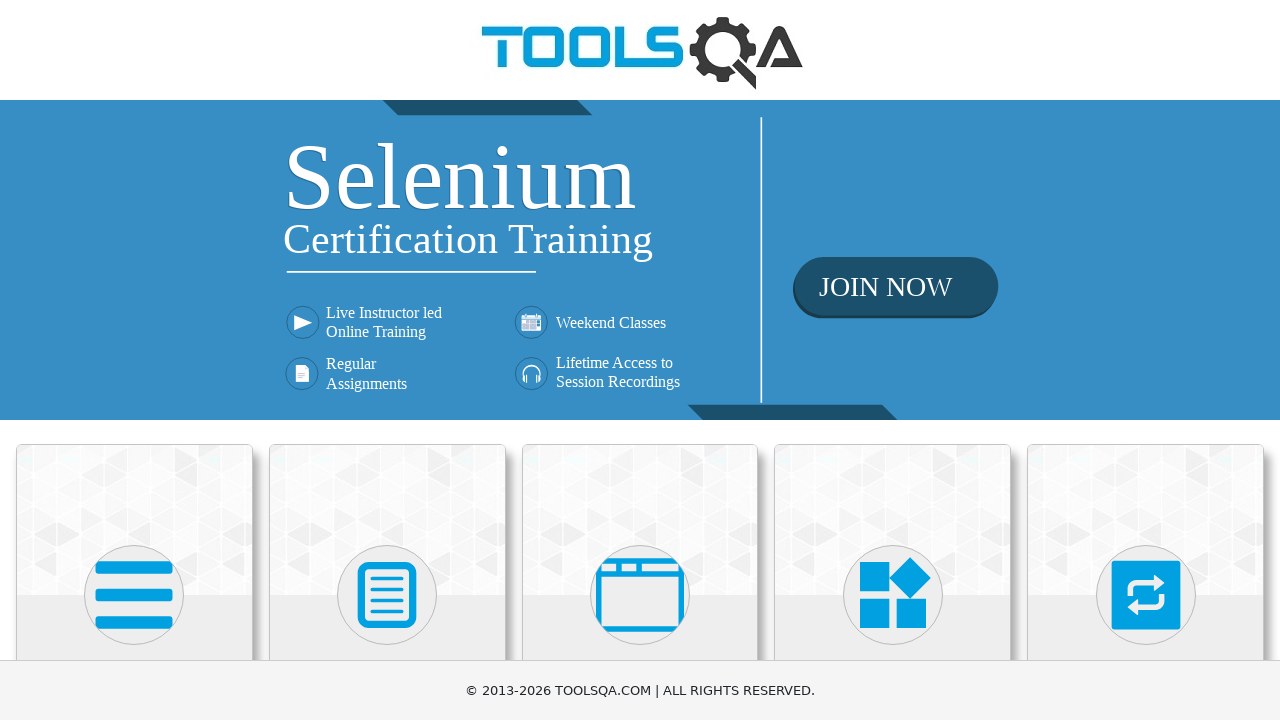

Clicked on Elements section at (134, 360) on div.card-body h5:text('Elements')
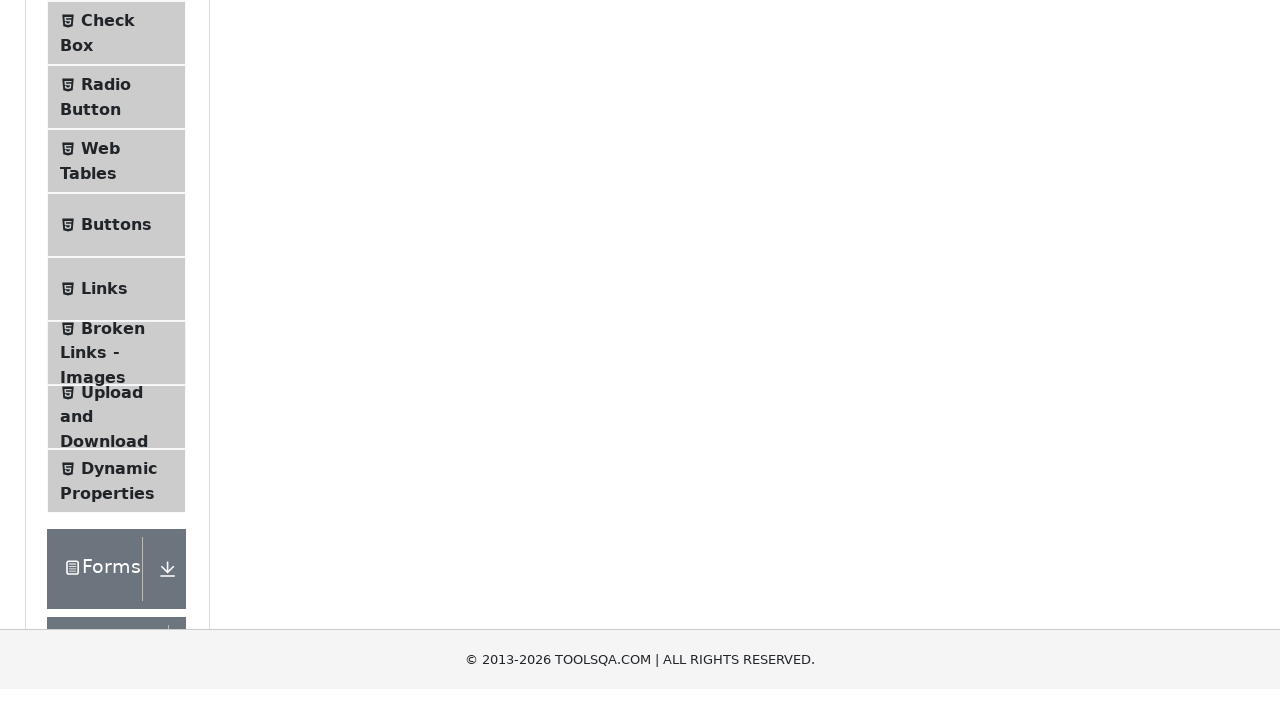

Clicked on Text Box menu item at (119, 261) on span:text('Text Box')
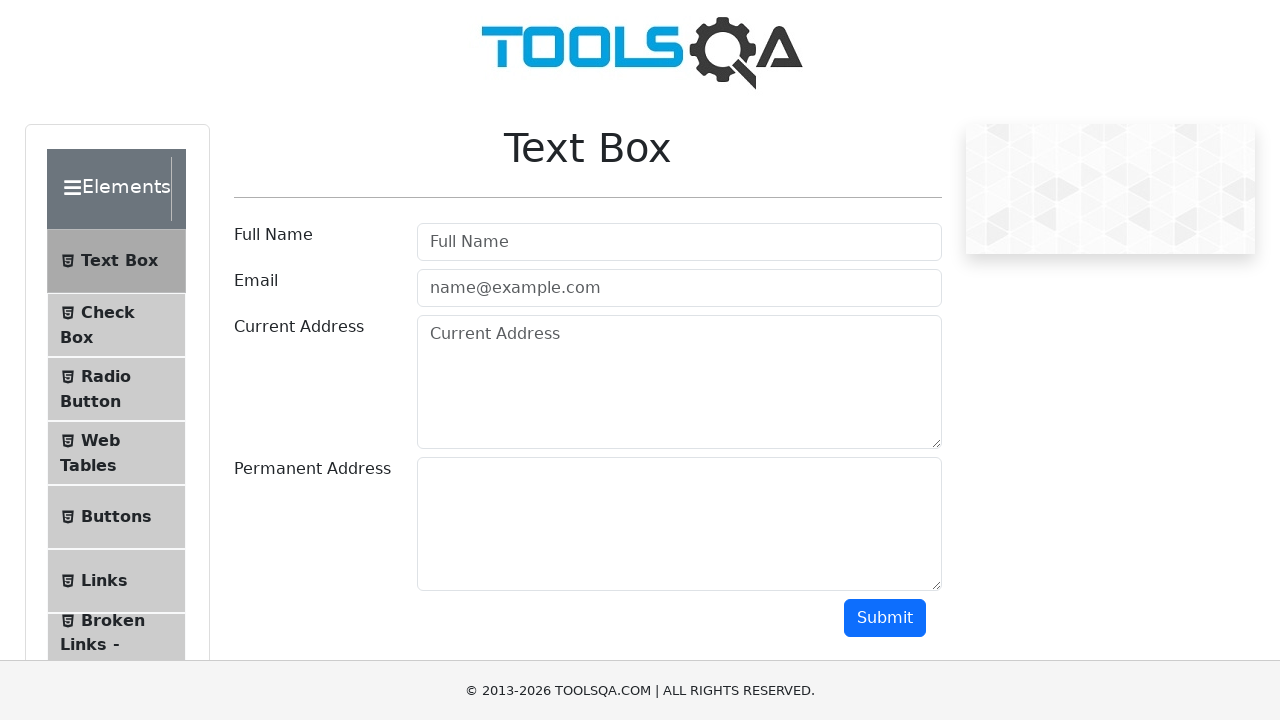

Filled userName field with 'John Doe' on #userName
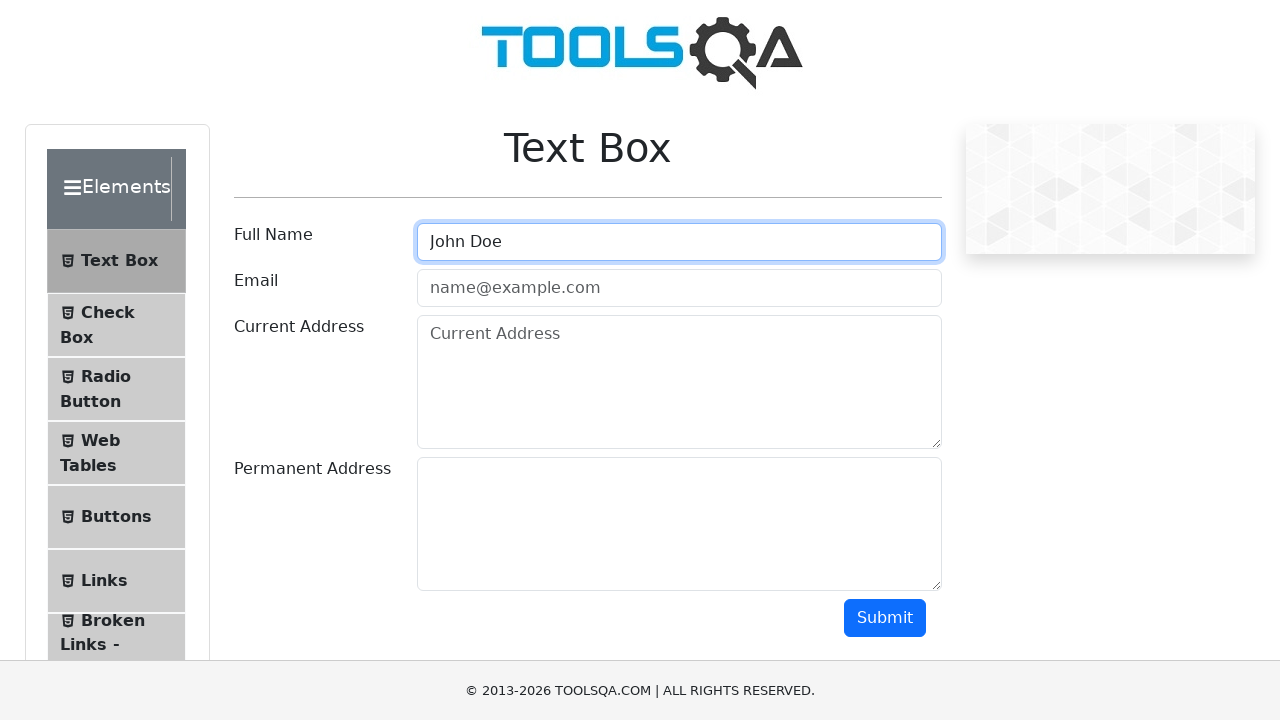

Filled userEmail field with 'john@test.com' on #userEmail
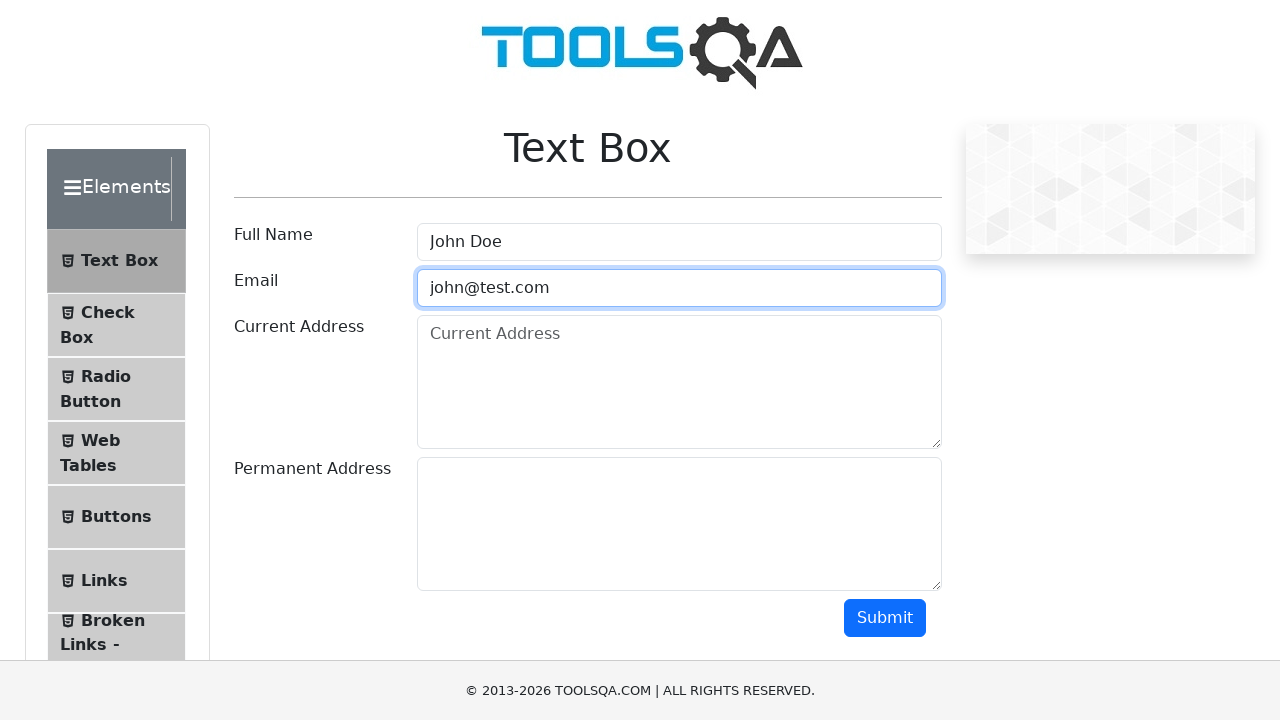

Filled currentAddress field with '123 Main St' on #currentAddress
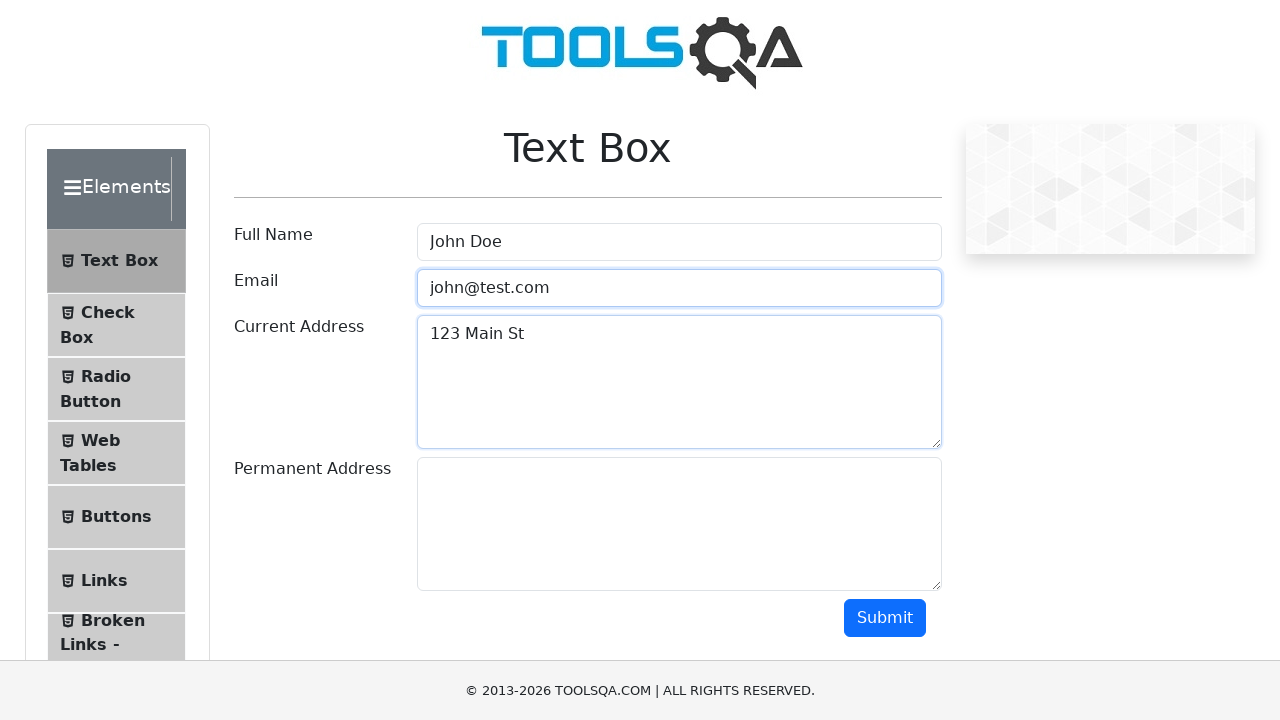

Filled permanentAddress field with '456 Second St' on #permanentAddress
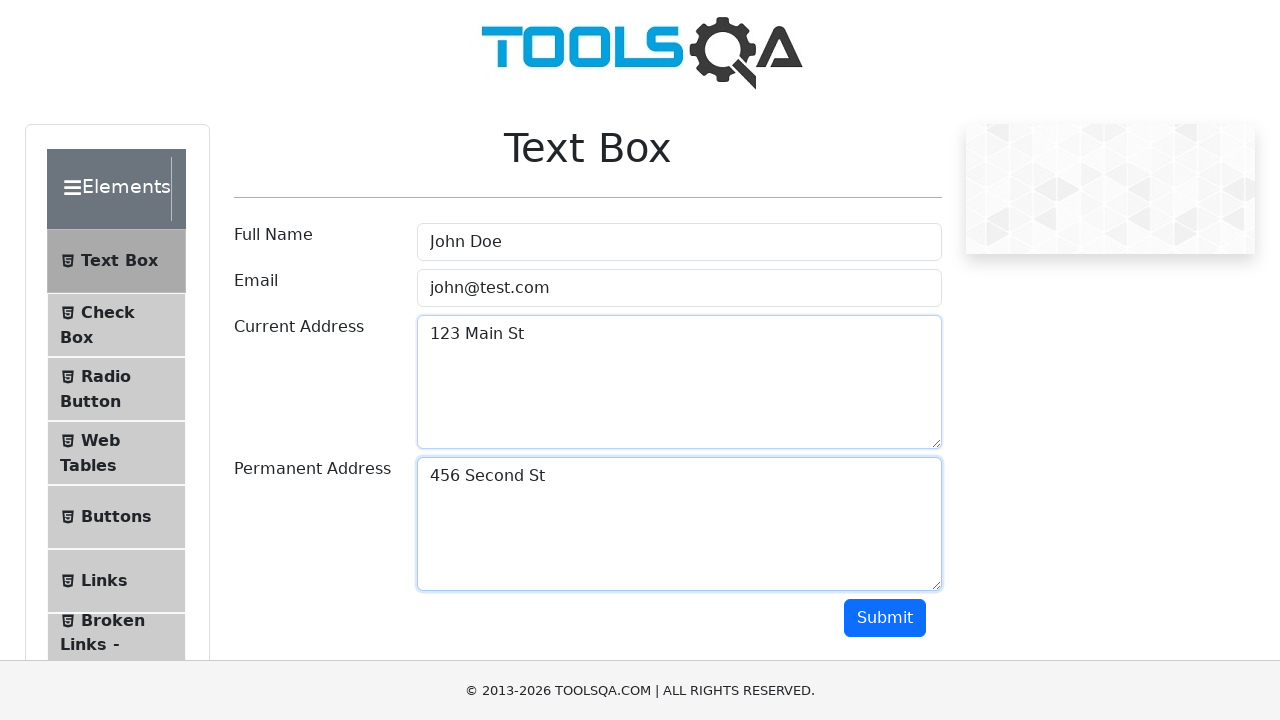

Clicked submit button to submit the form at (885, 618) on #submit
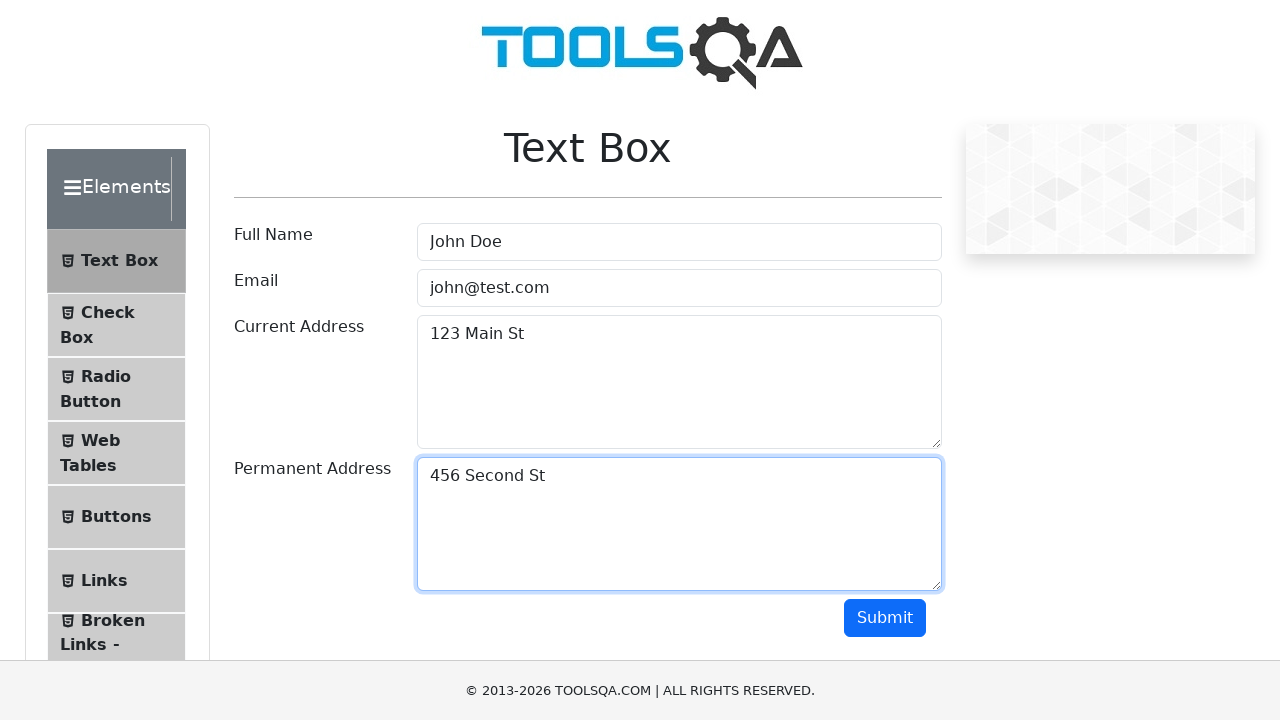

Output section loaded after form submission
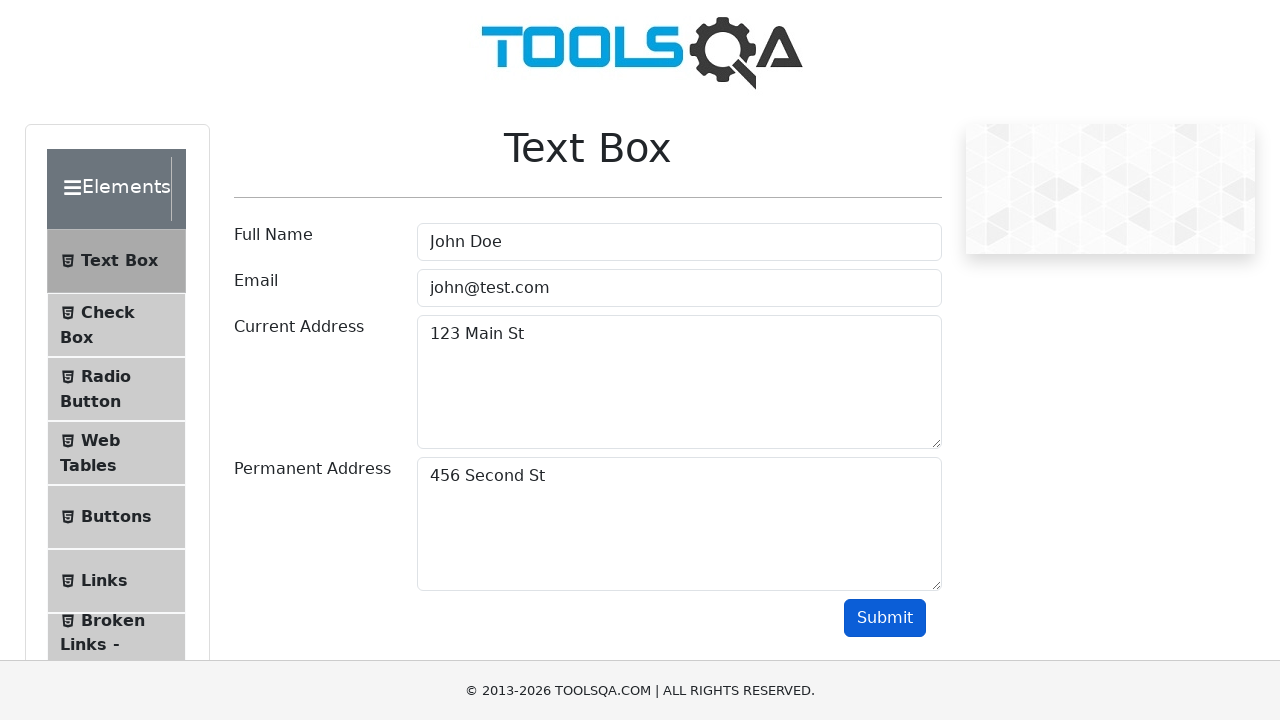

Retrieved output text content
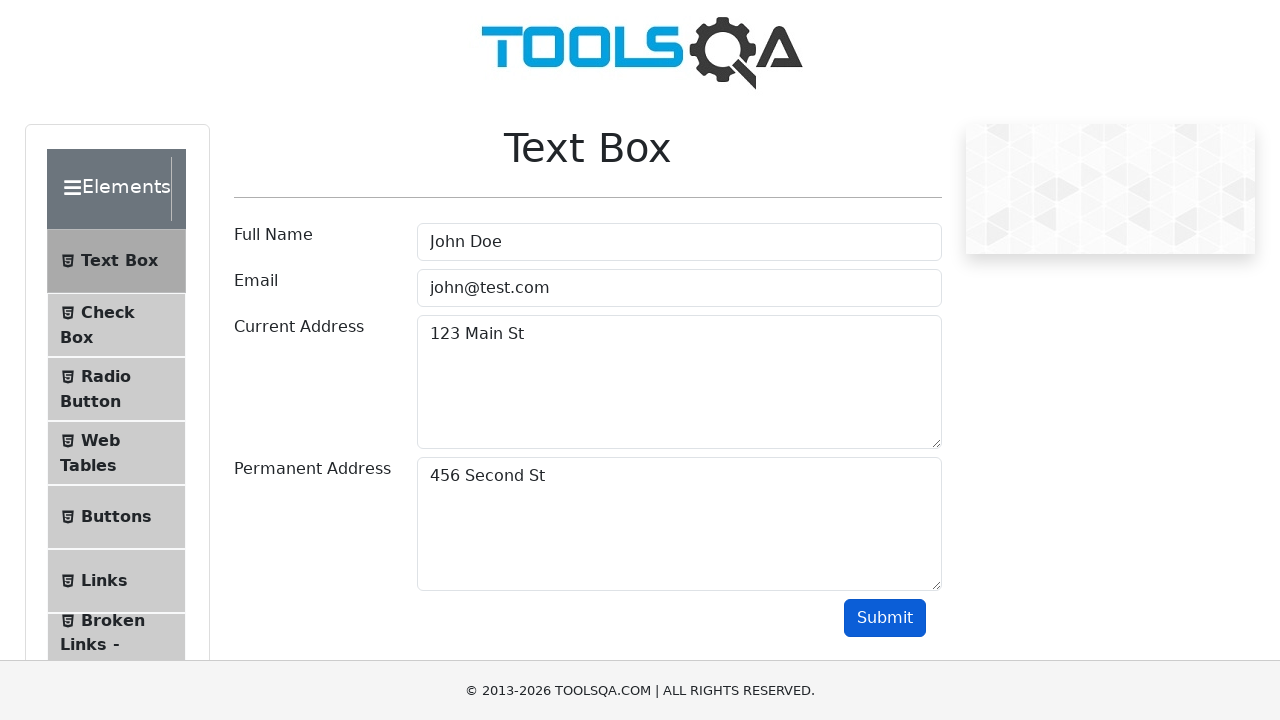

Verified 'John Doe' is present in output
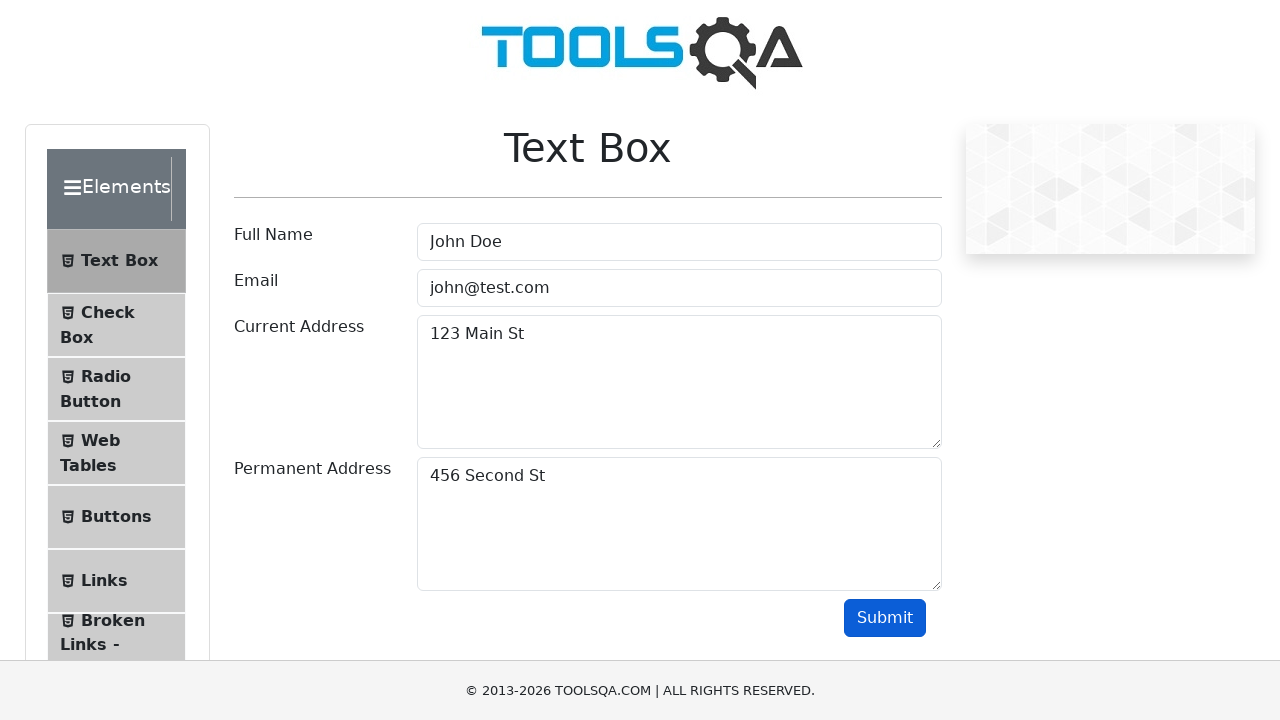

Verified 'john@test.com' is present in output
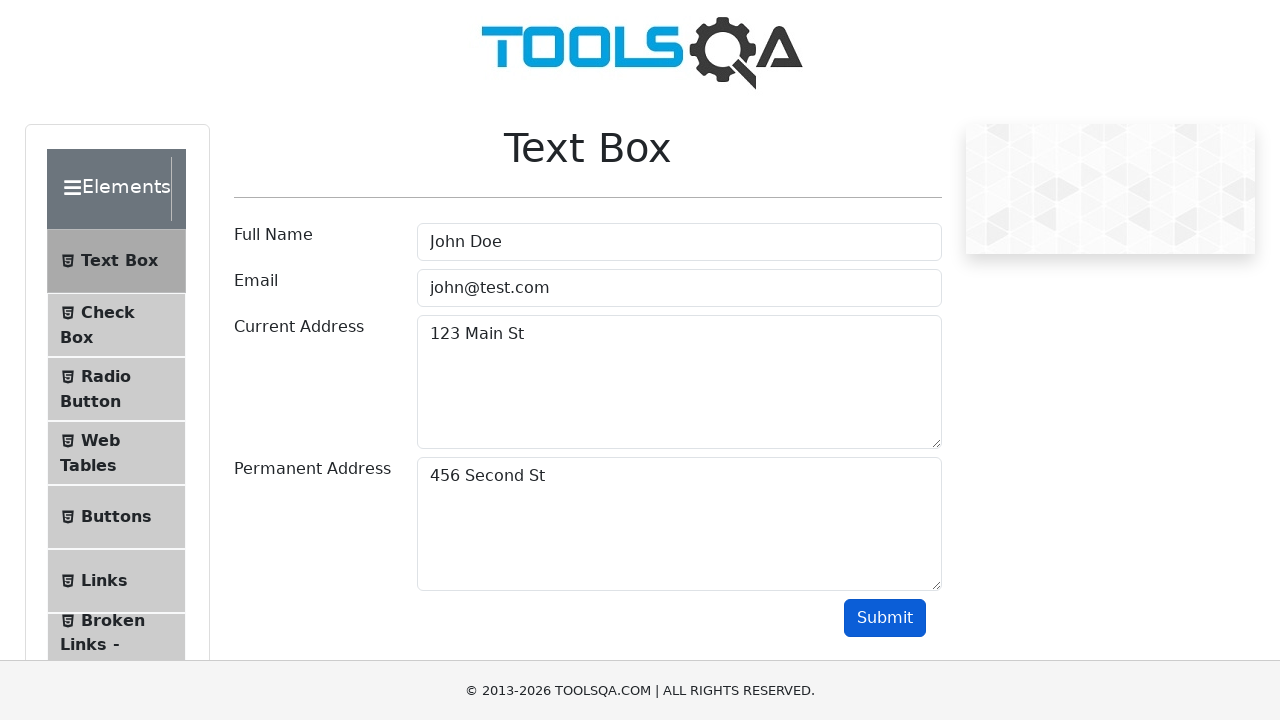

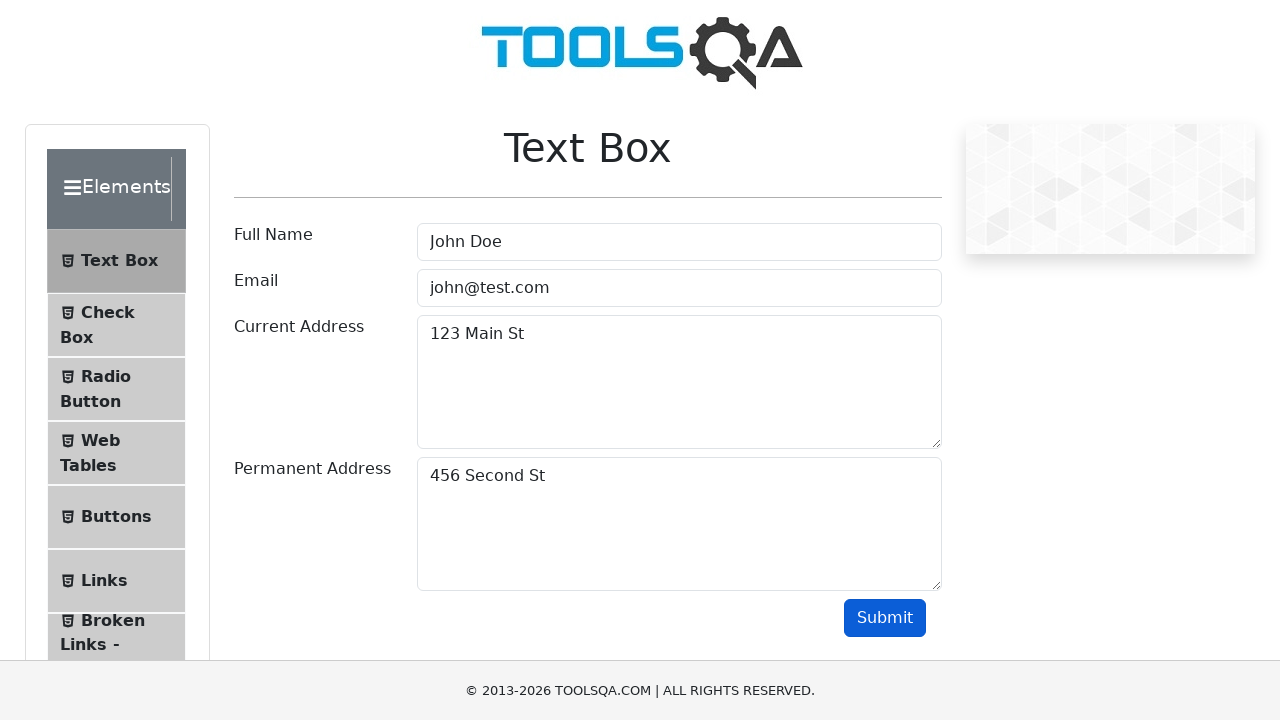